Tests a multi-step form workflow by first clicking a specific link (identified by a calculated number), then filling out a form with first name, last name, city, and country fields, and submitting it.

Starting URL: http://suninjuly.github.io/find_link_text

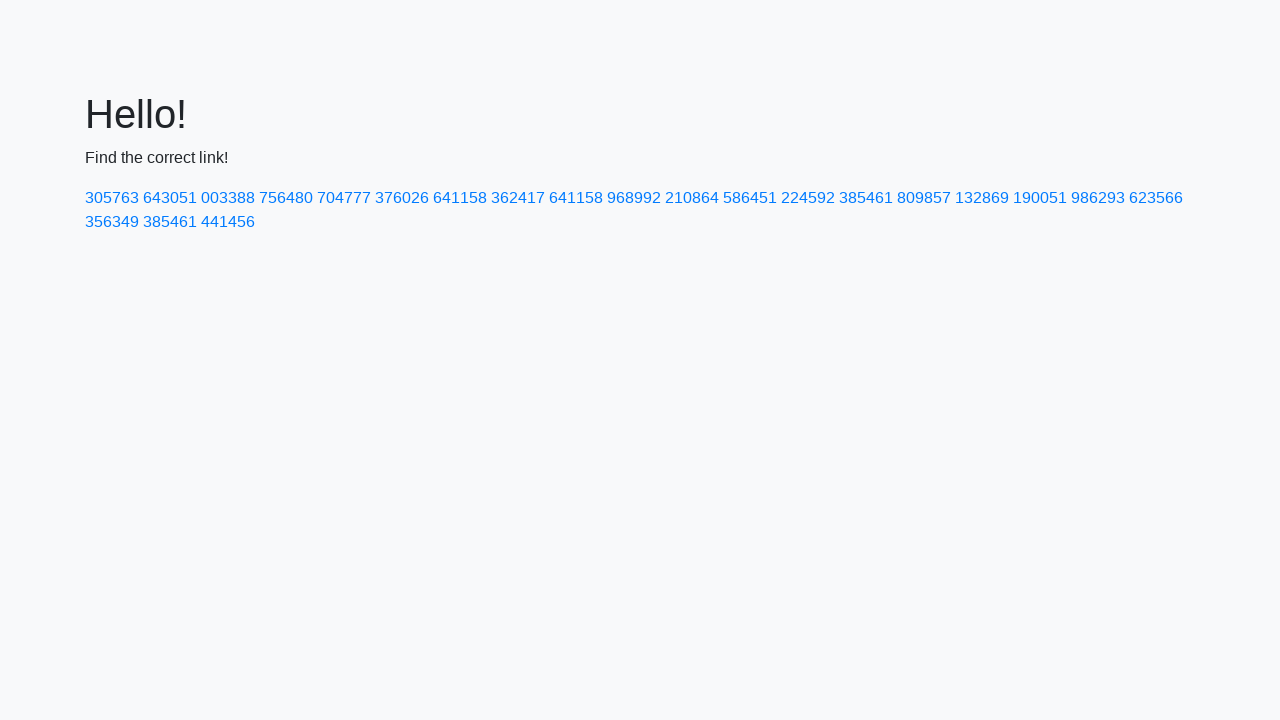

Clicked link with calculated text value 224592 at (808, 198) on text=224592
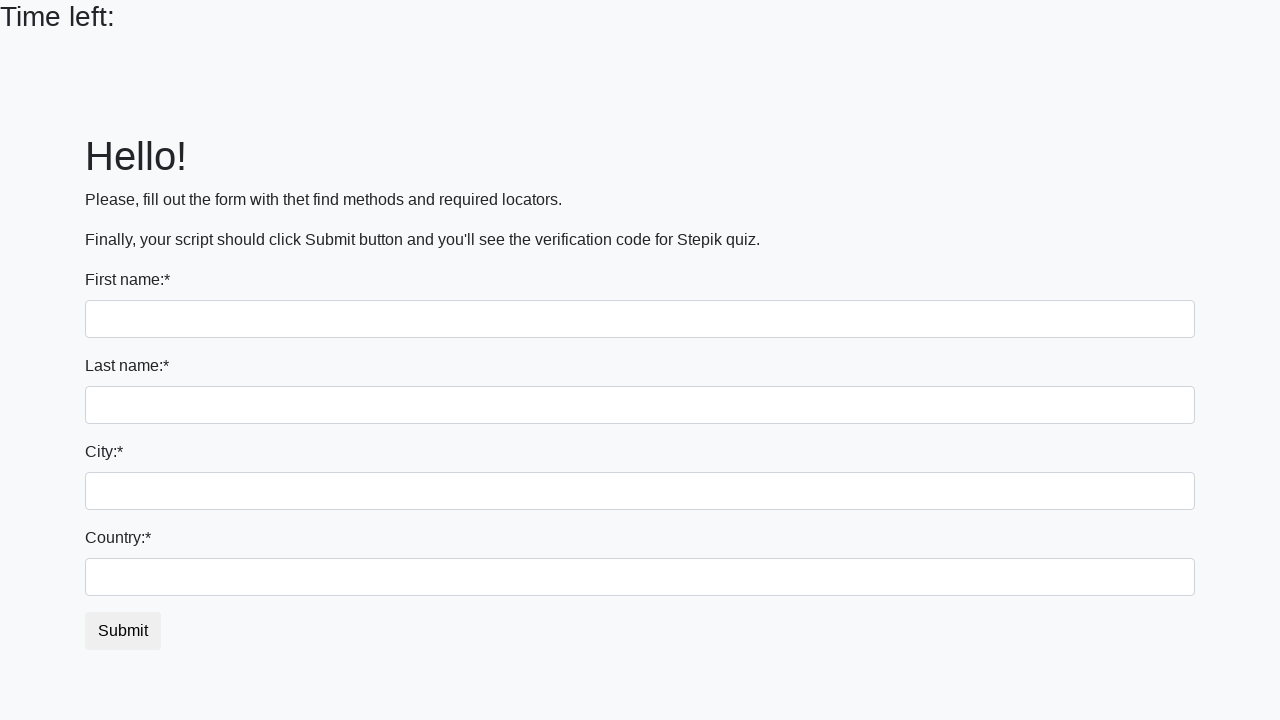

Form page loaded with input fields visible
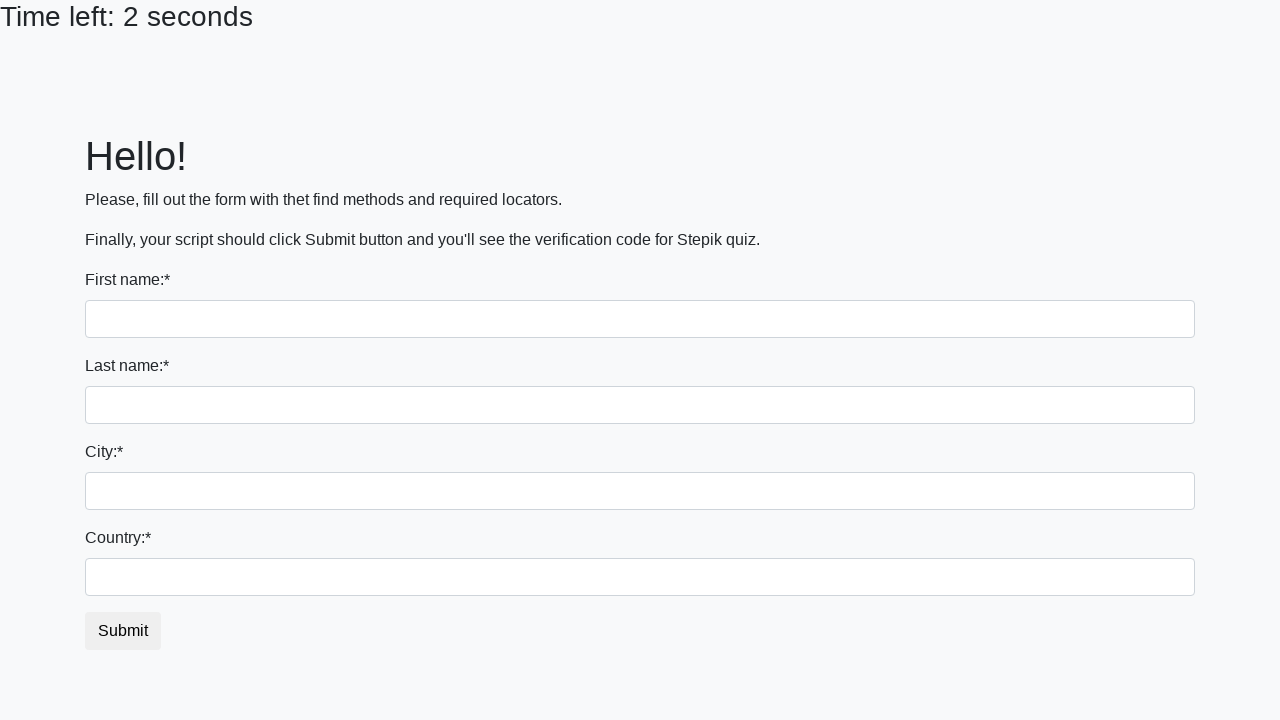

Filled first name field with 'Aleksandr' on input
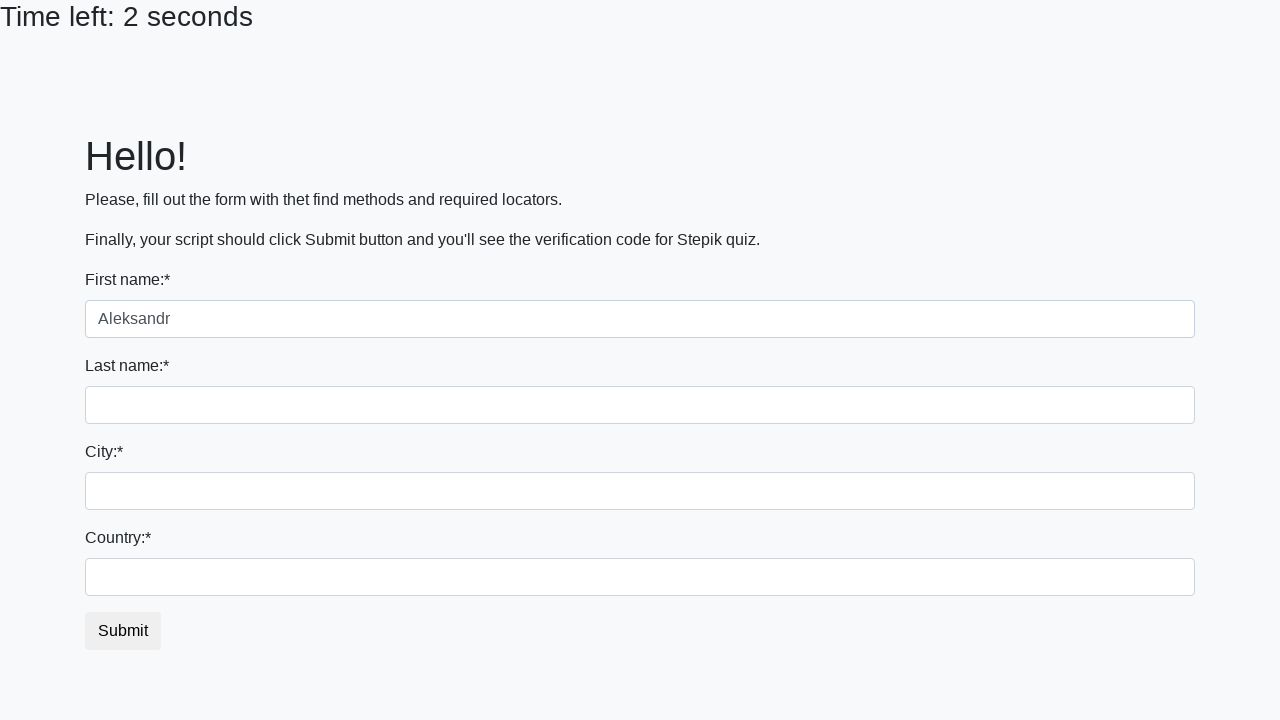

Filled last name field with 'Karasev' on input[name='last_name']
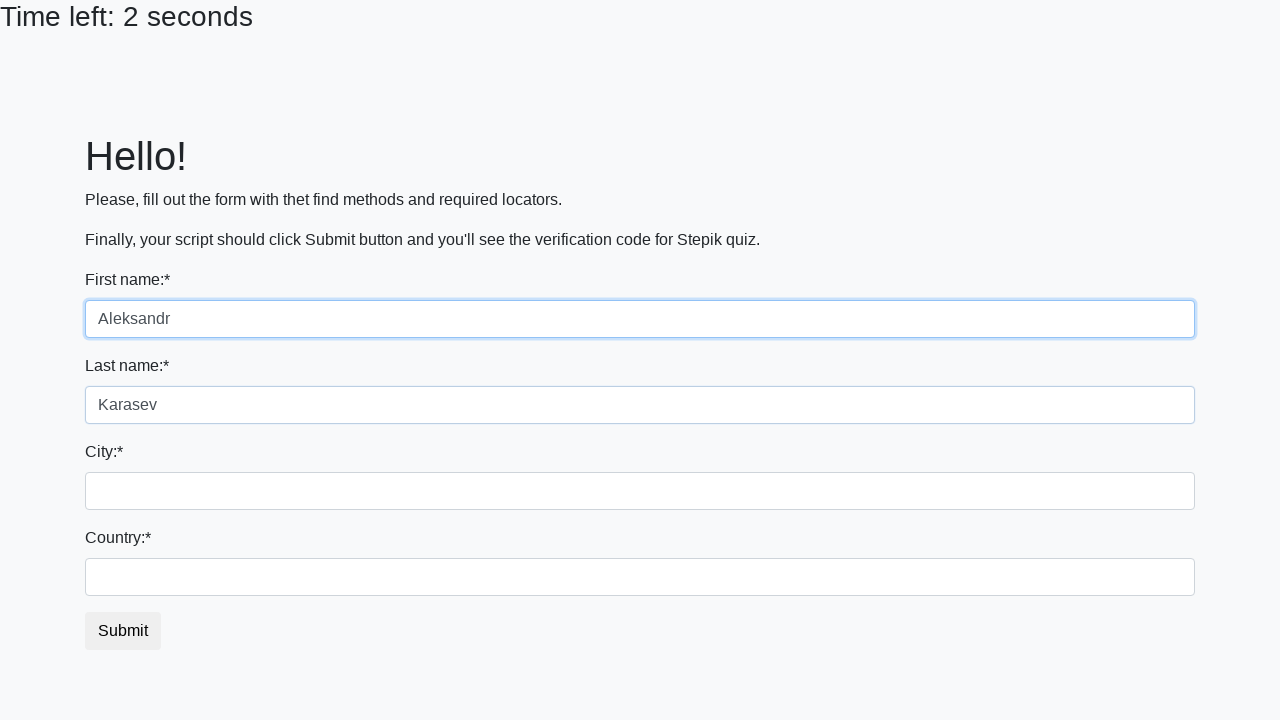

Filled city field with 'Ramenskoe' on .form-control.city
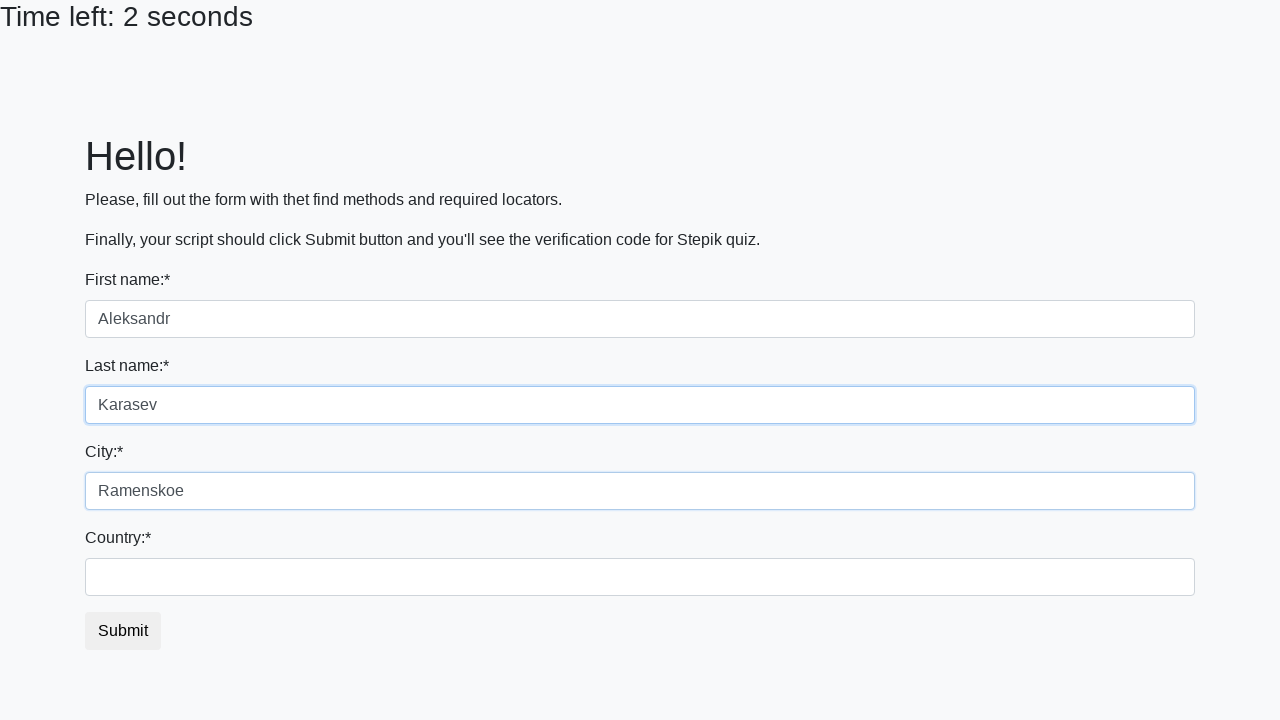

Filled country field with 'Russia' on #country
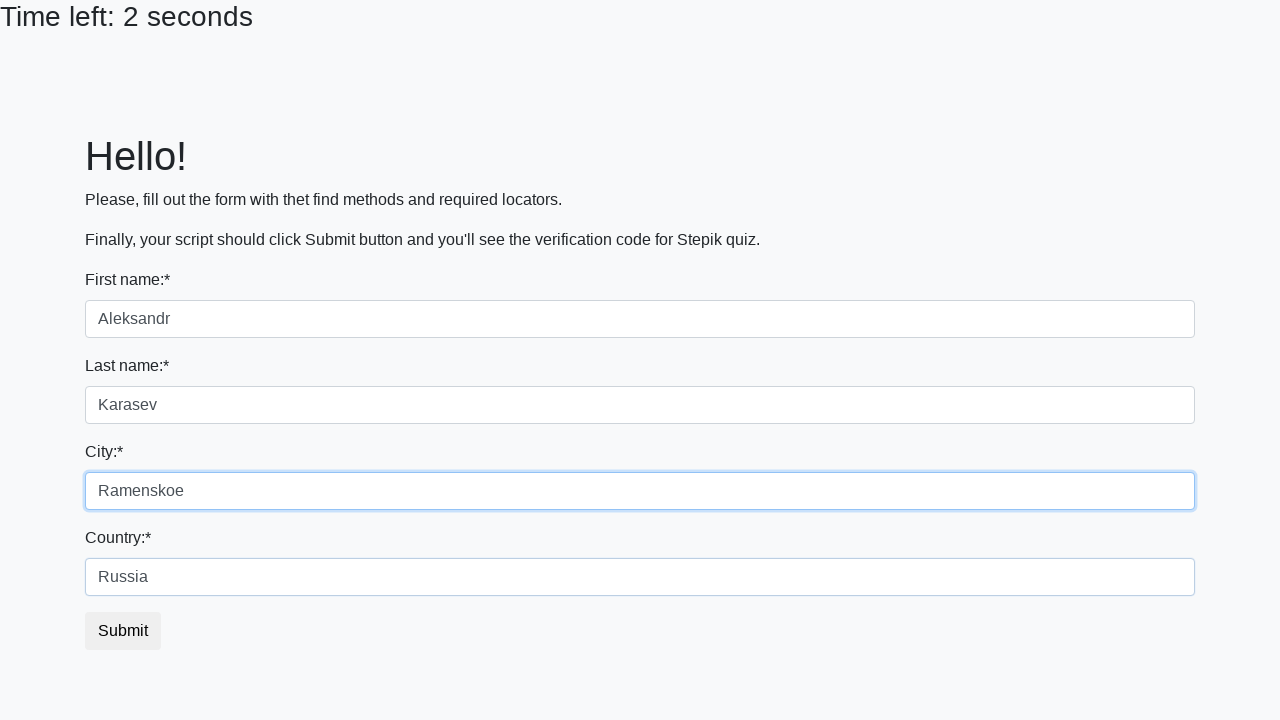

Clicked submit button to submit the form at (123, 631) on button.btn
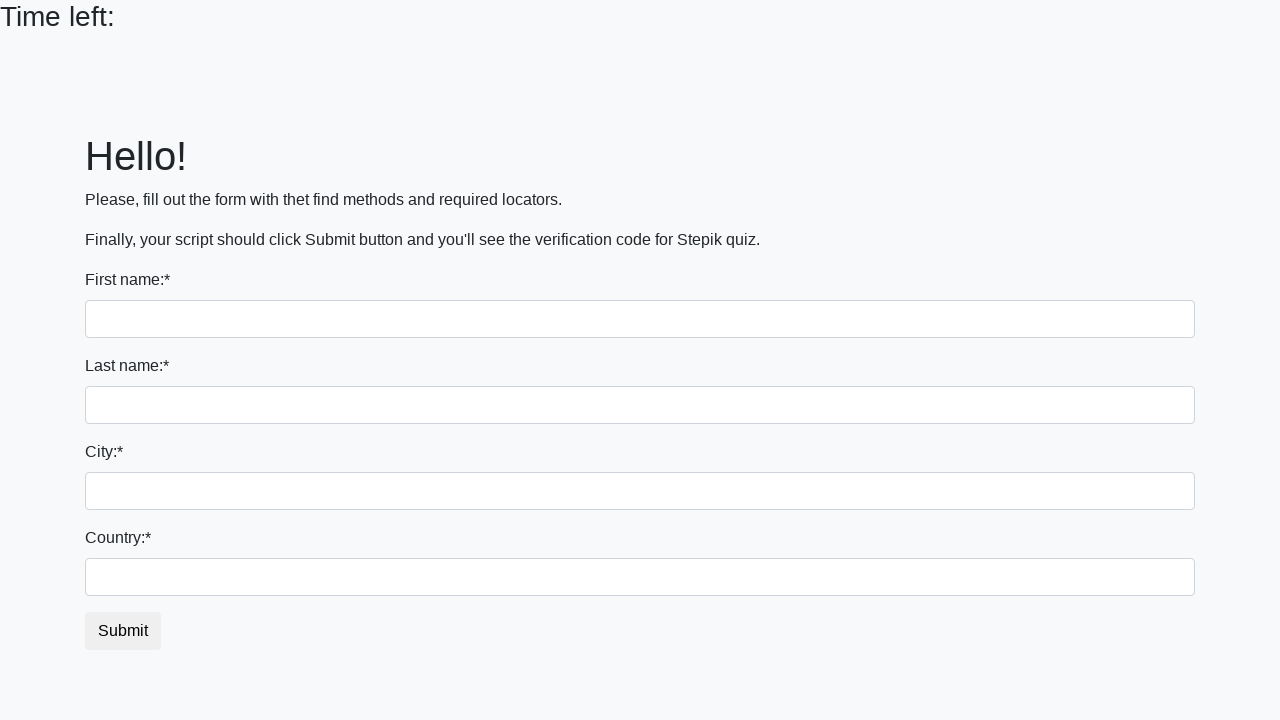

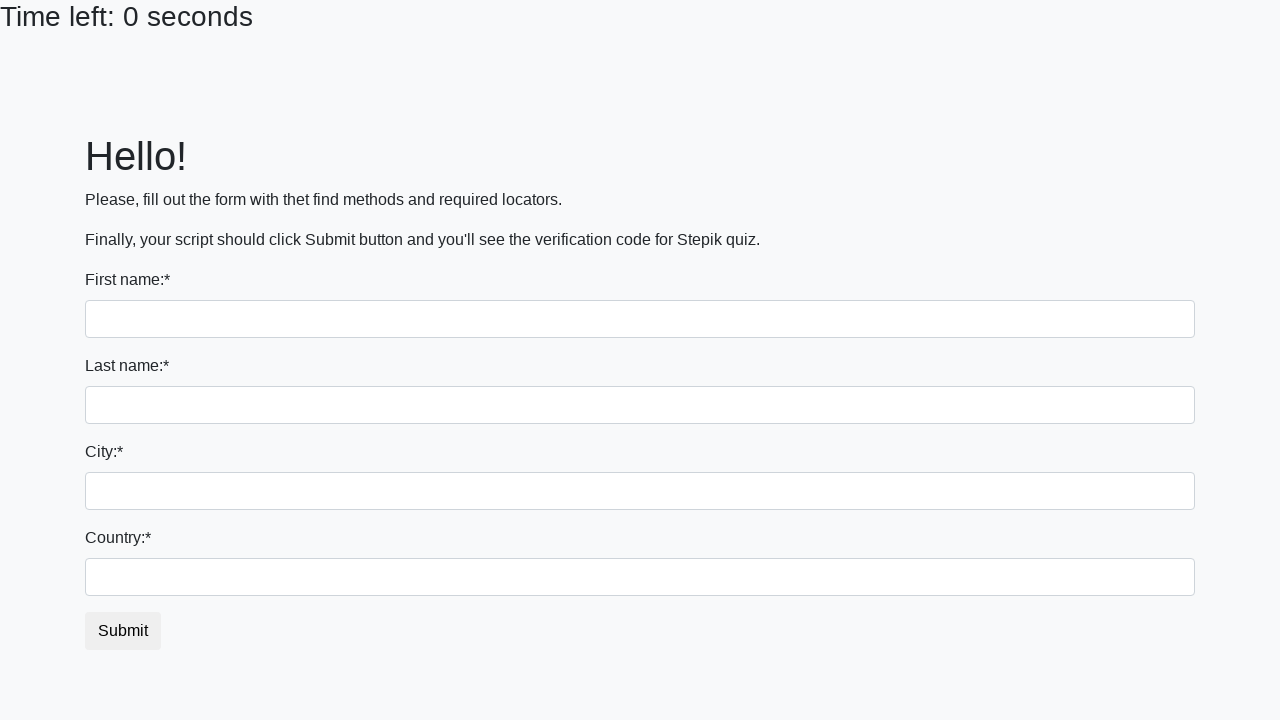